Navigates to the Wisequarter website and then closes the browser after a brief delay

Starting URL: https://www.wisequarter.com

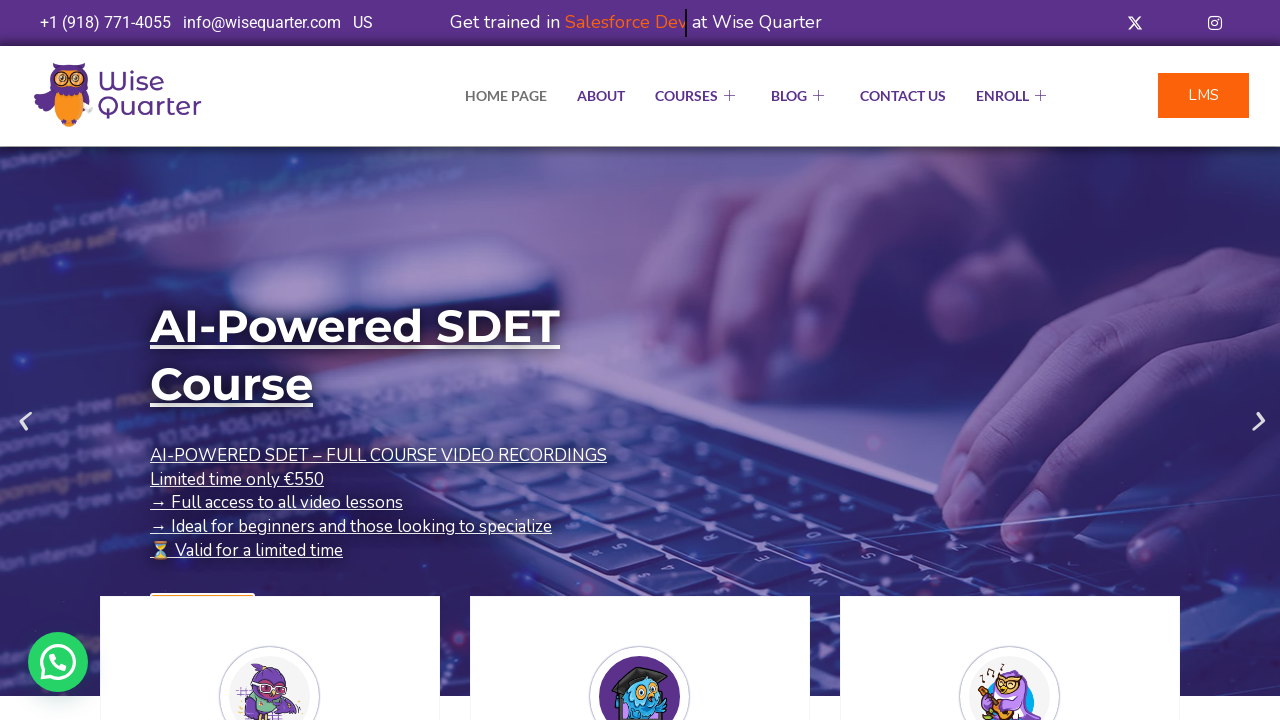

Waited for Wisequarter website to load completely
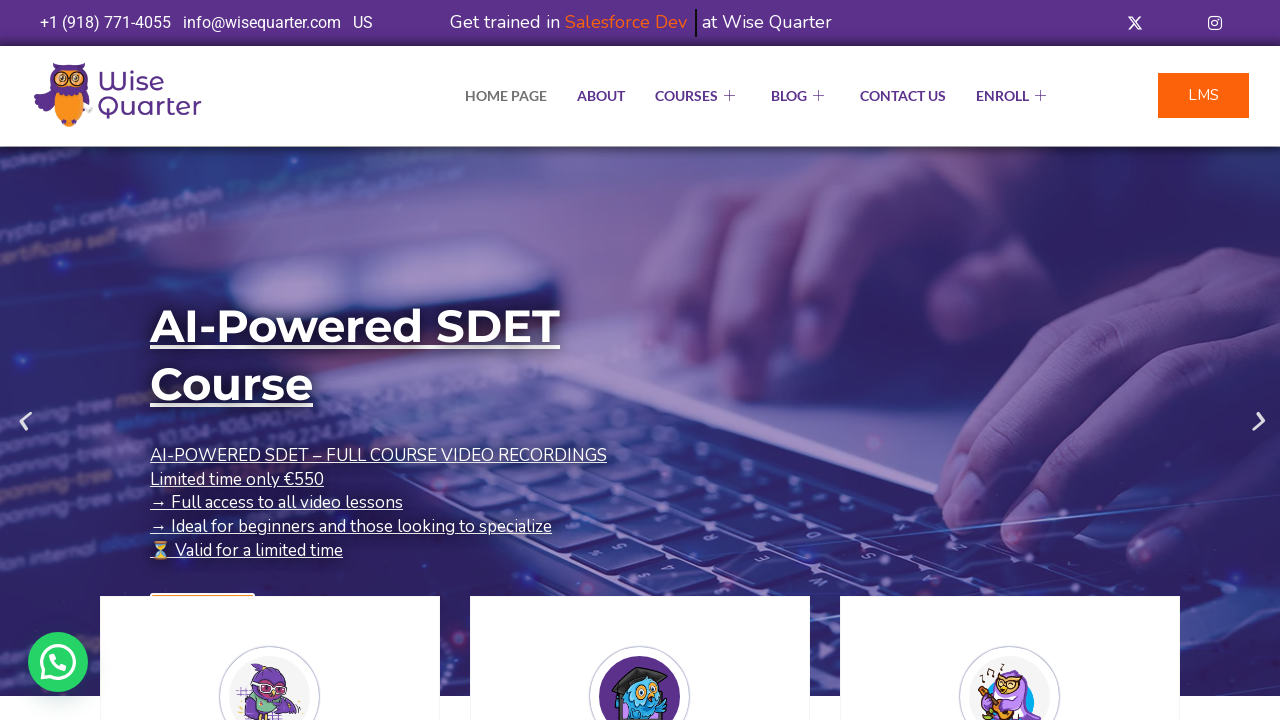

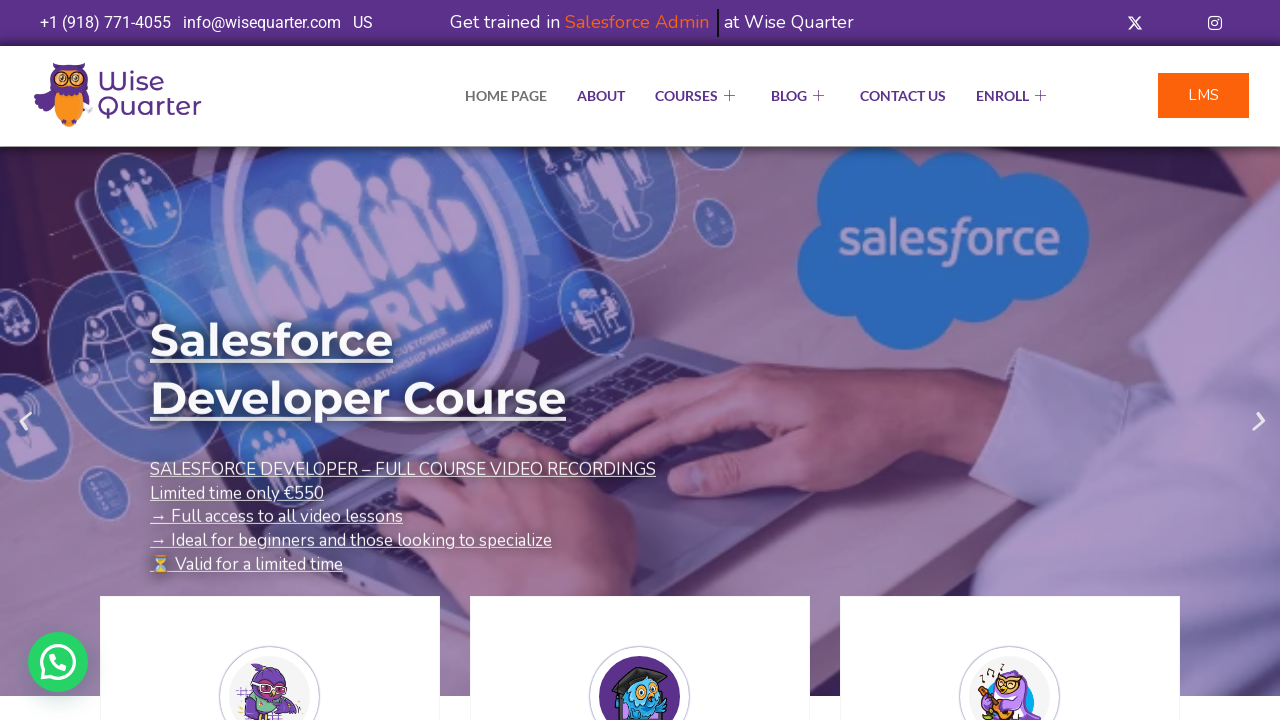